Navigates to the WHO coronavirus health topics page and clicks on the "Find out more" button to access additional information.

Starting URL: https://www.who.int/health-topics/coronavirus#tab=tab_1

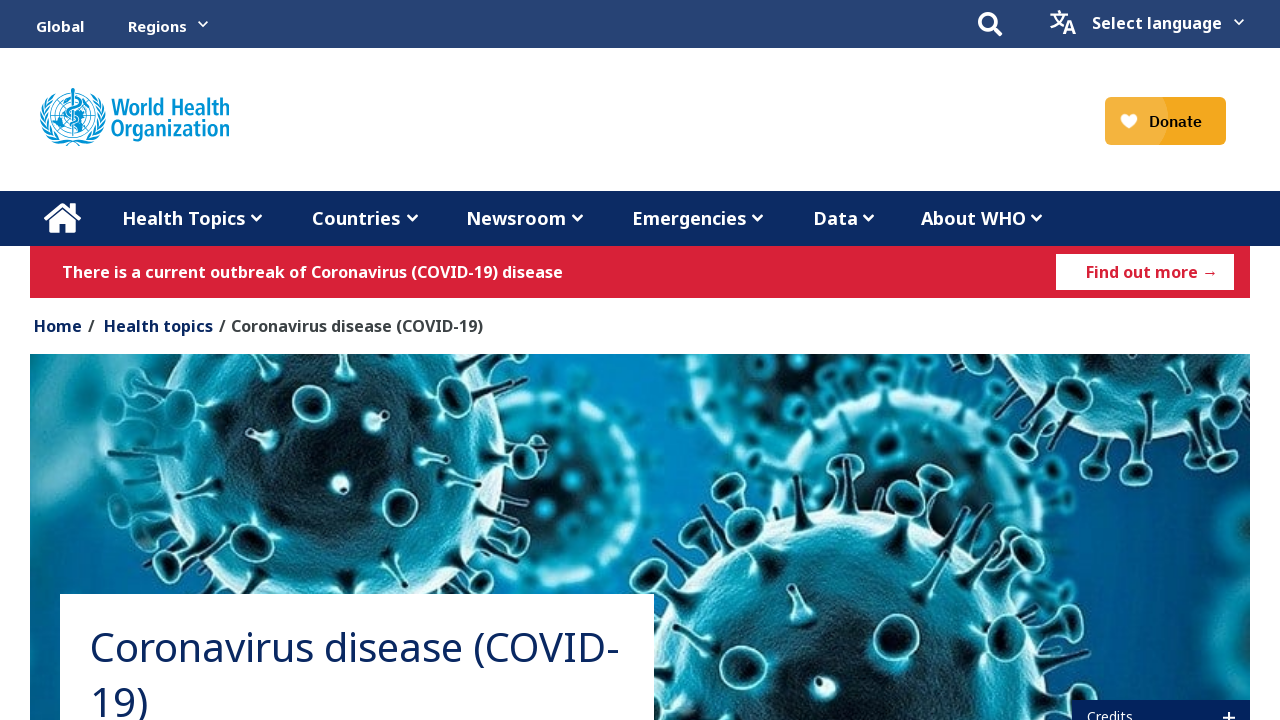

Navigated to WHO coronavirus health topics page
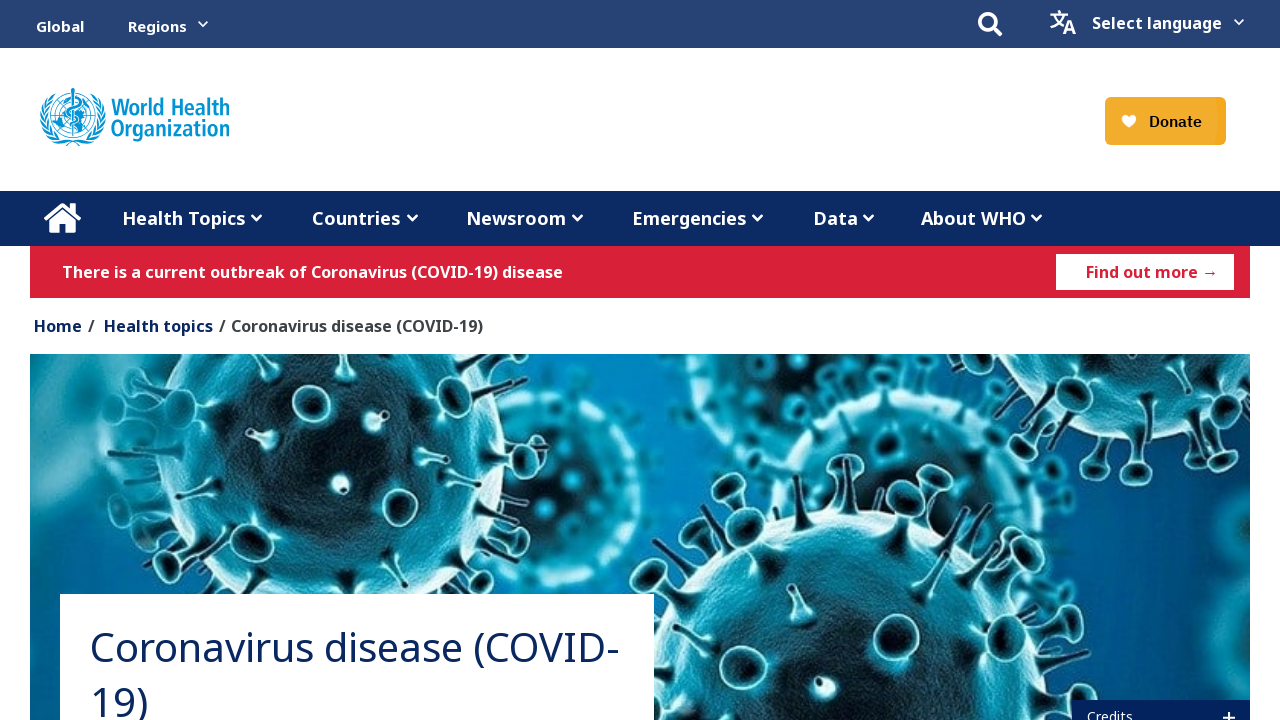

Clicked on 'Find out more' button to access additional information at (1145, 272) on div.button.button-white
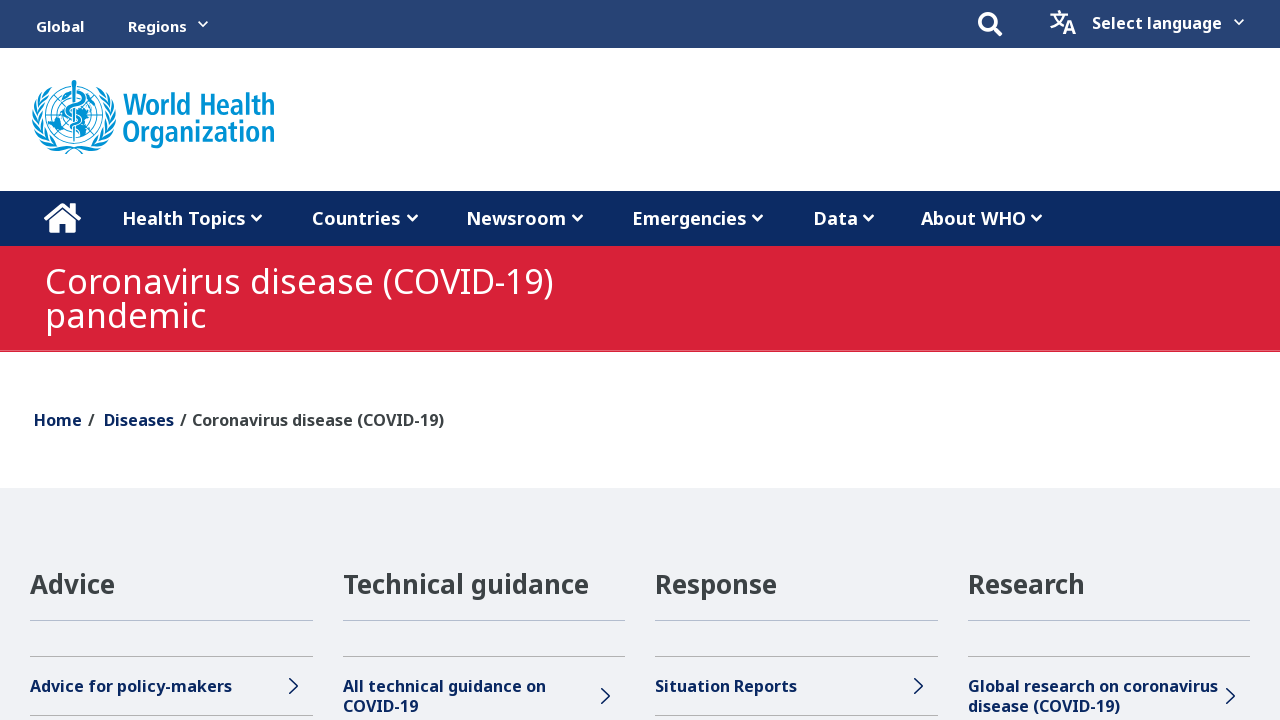

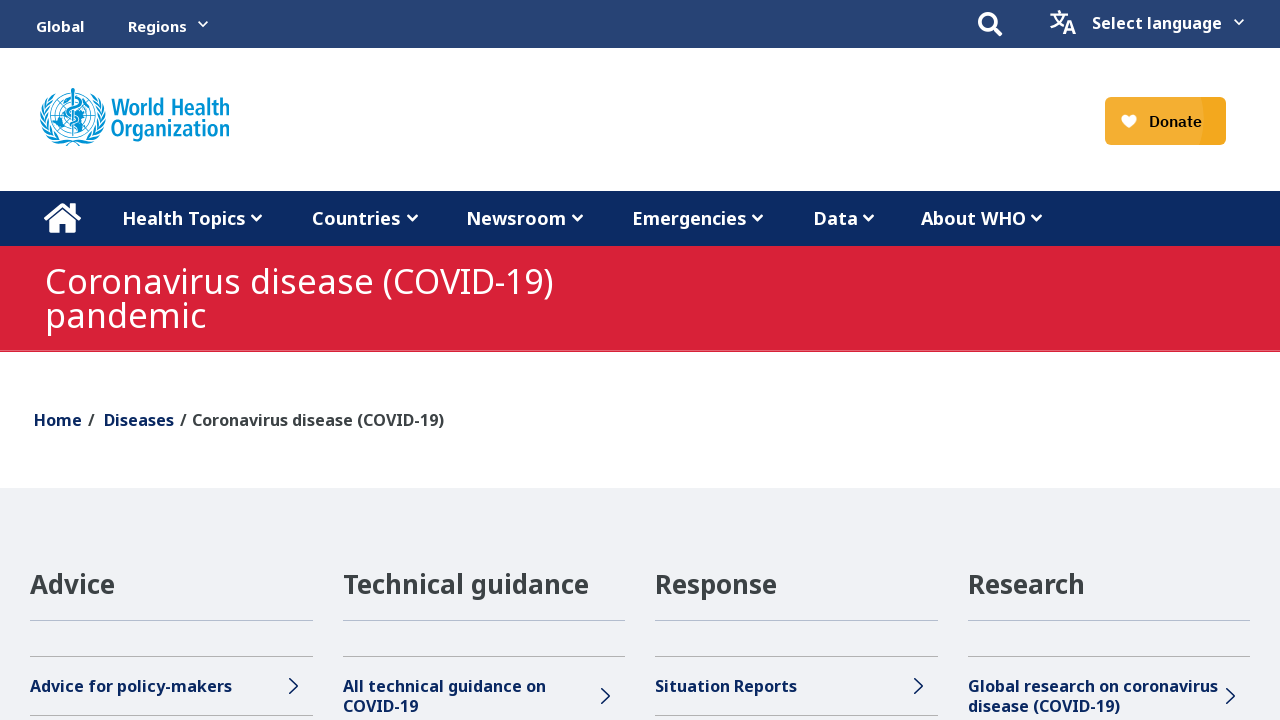